Navigates to a test automation blog and verifies that links are present on the page

Starting URL: https://testautomationpractice.blogspot.com/

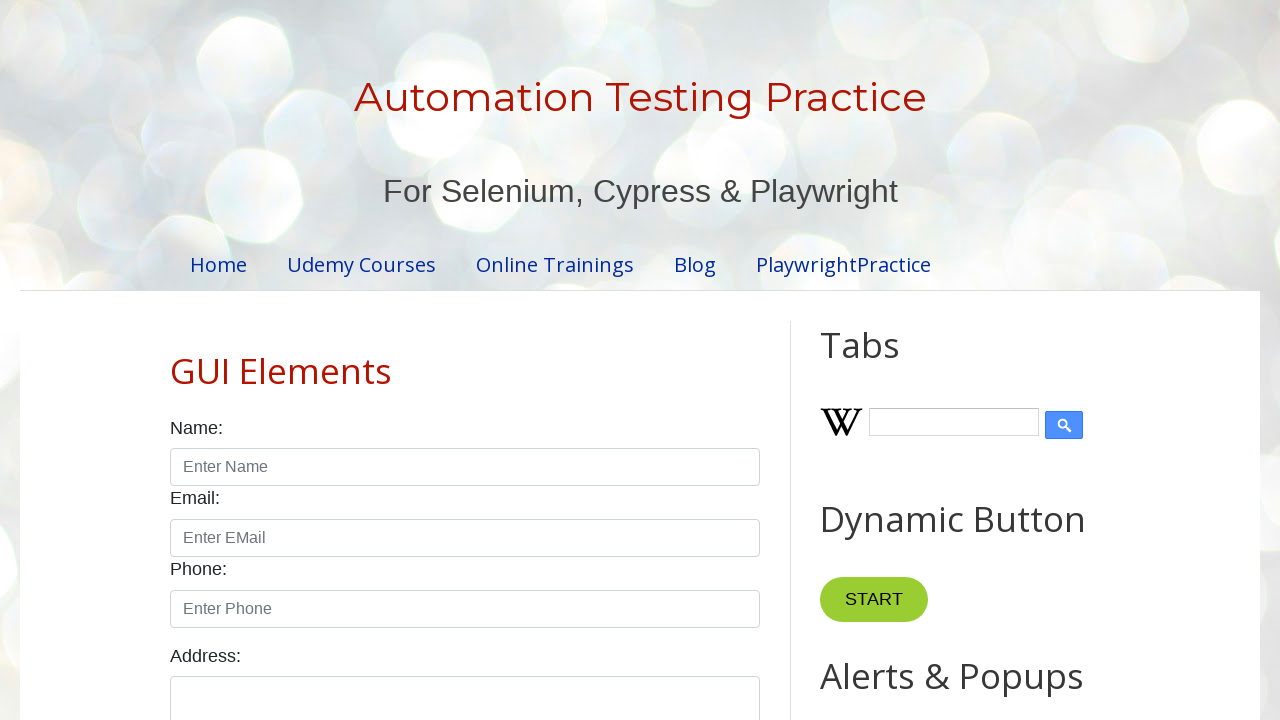

Navigated to test automation practice blog
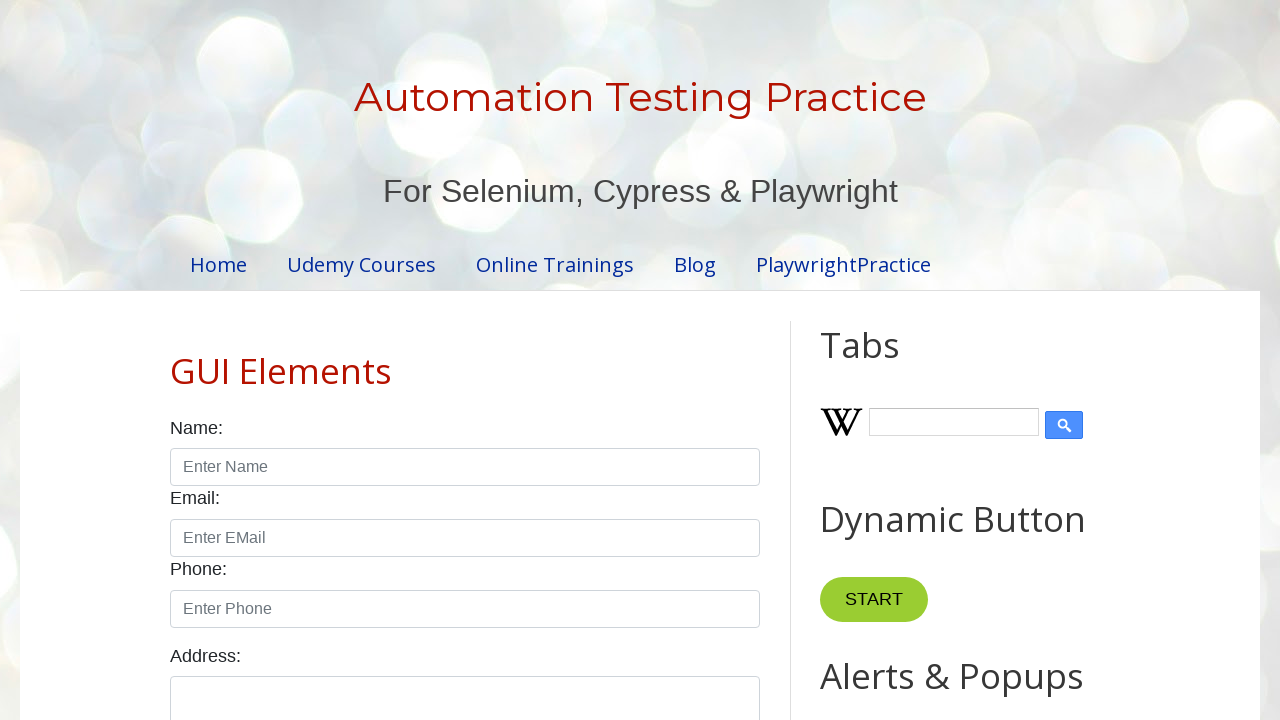

Links became visible on the page
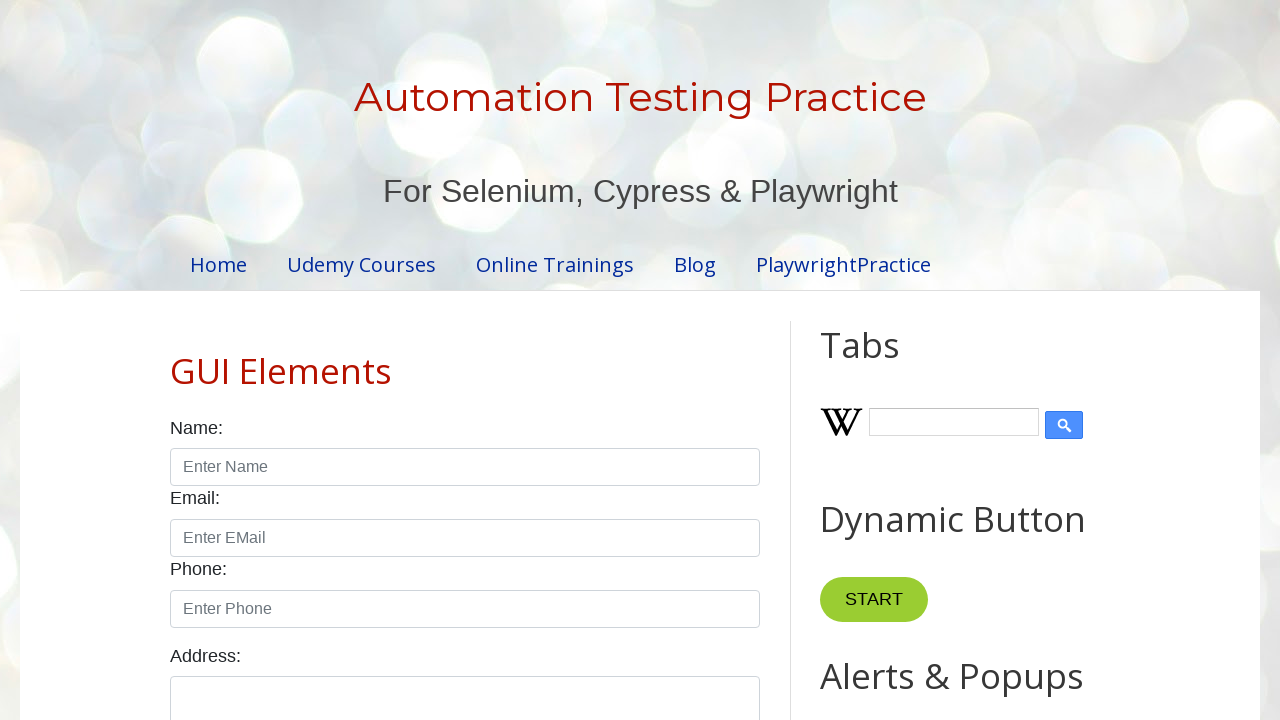

Retrieved all links from the page
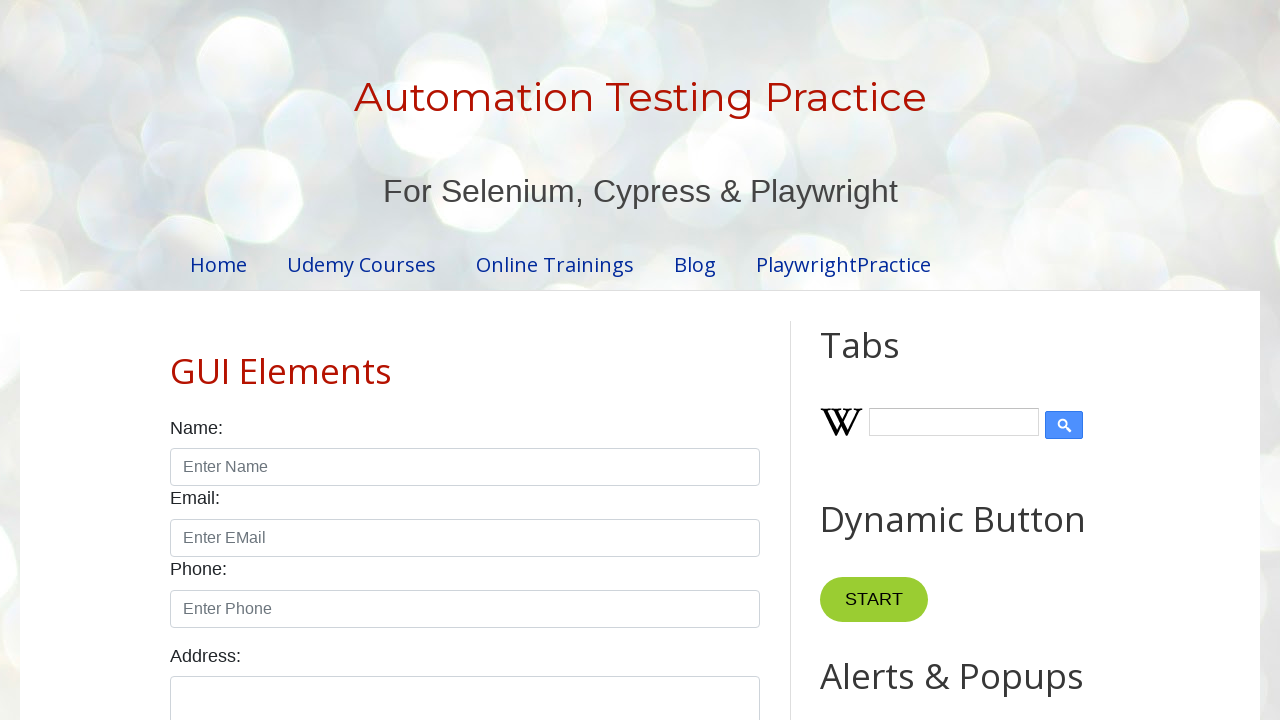

Verified that 34 links are present on the page
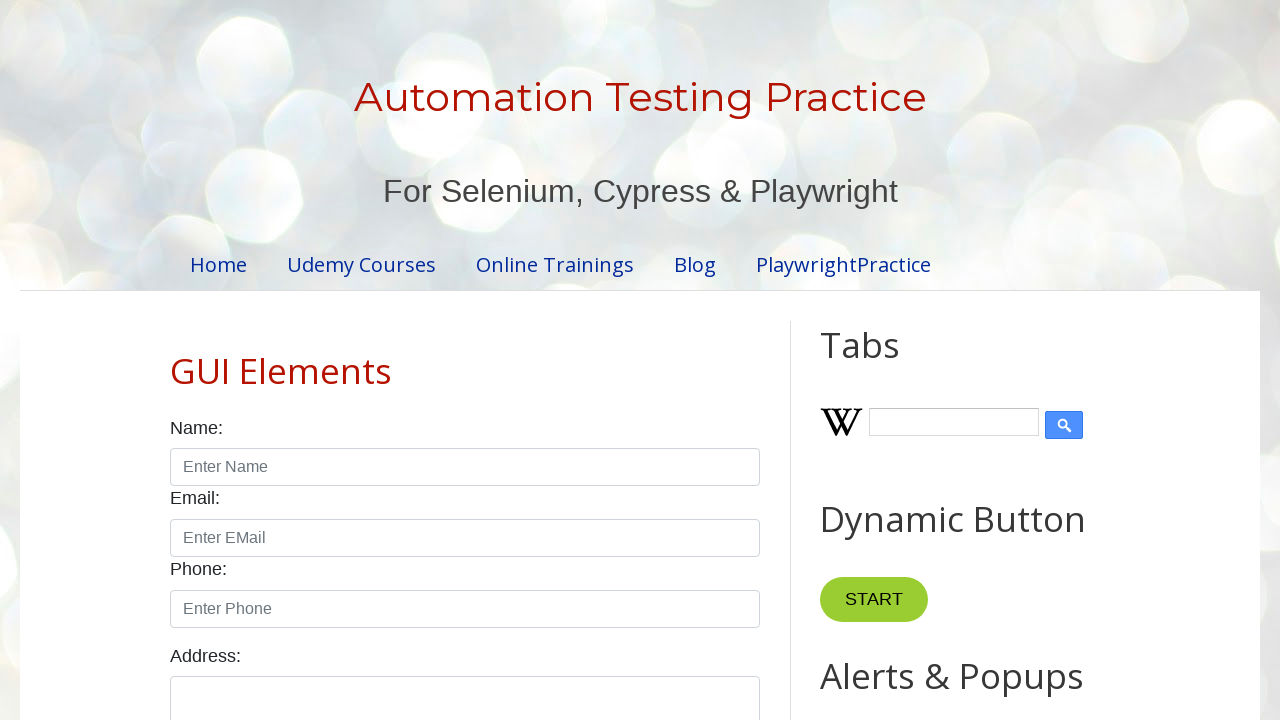

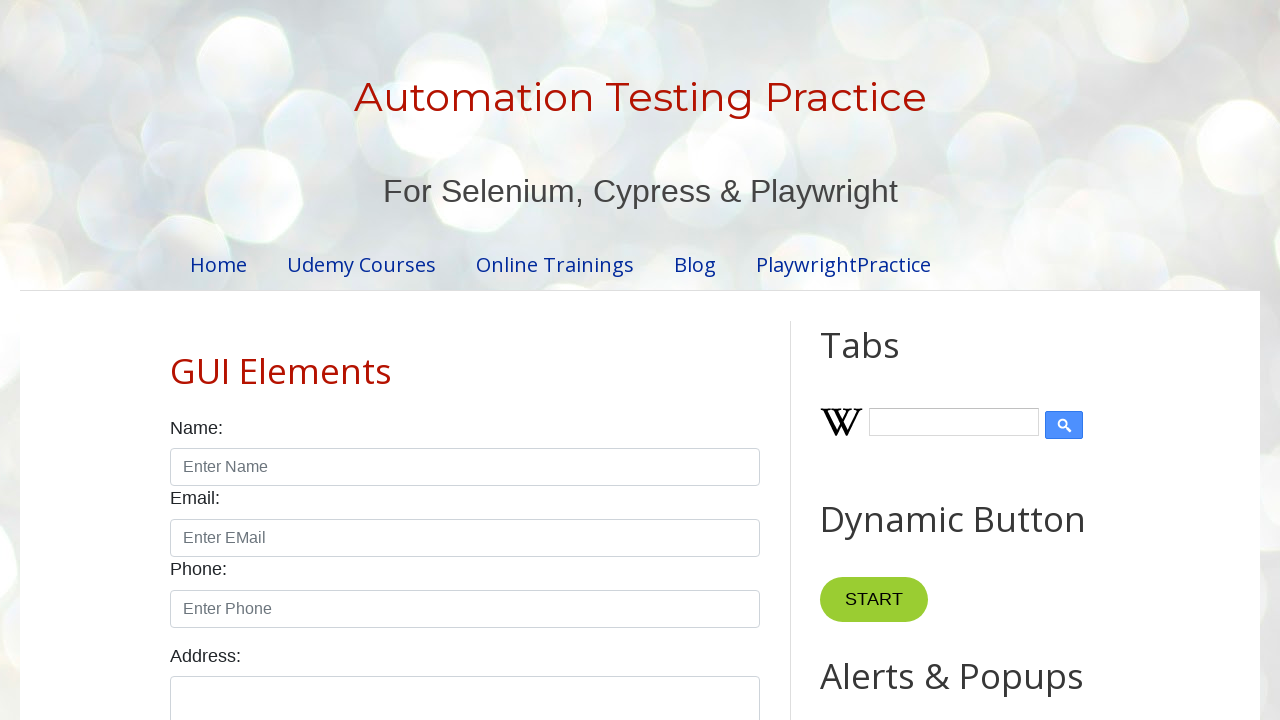